Fills out and submits a practice form with various fields including name, email, gender, date of birth, subjects, file upload, address, state, and city

Starting URL: https://demoqa.com/automation-practice-form

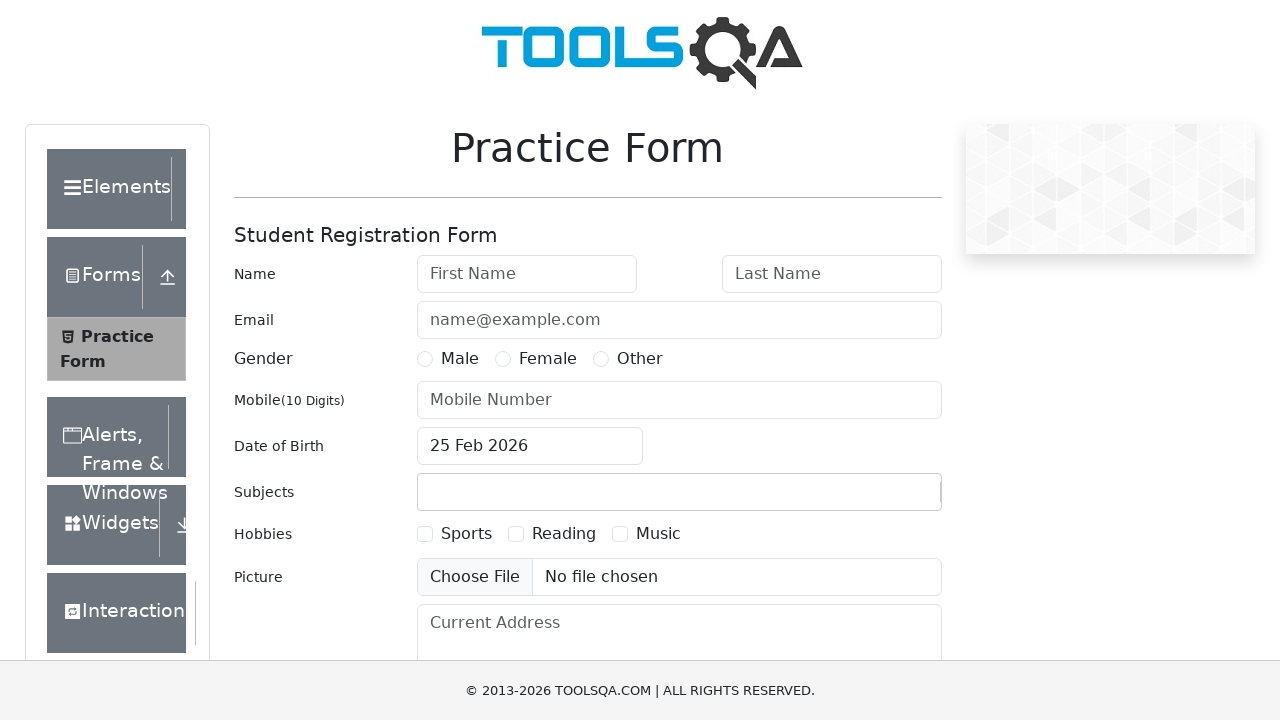

Filled first name field with 'John' on #firstName
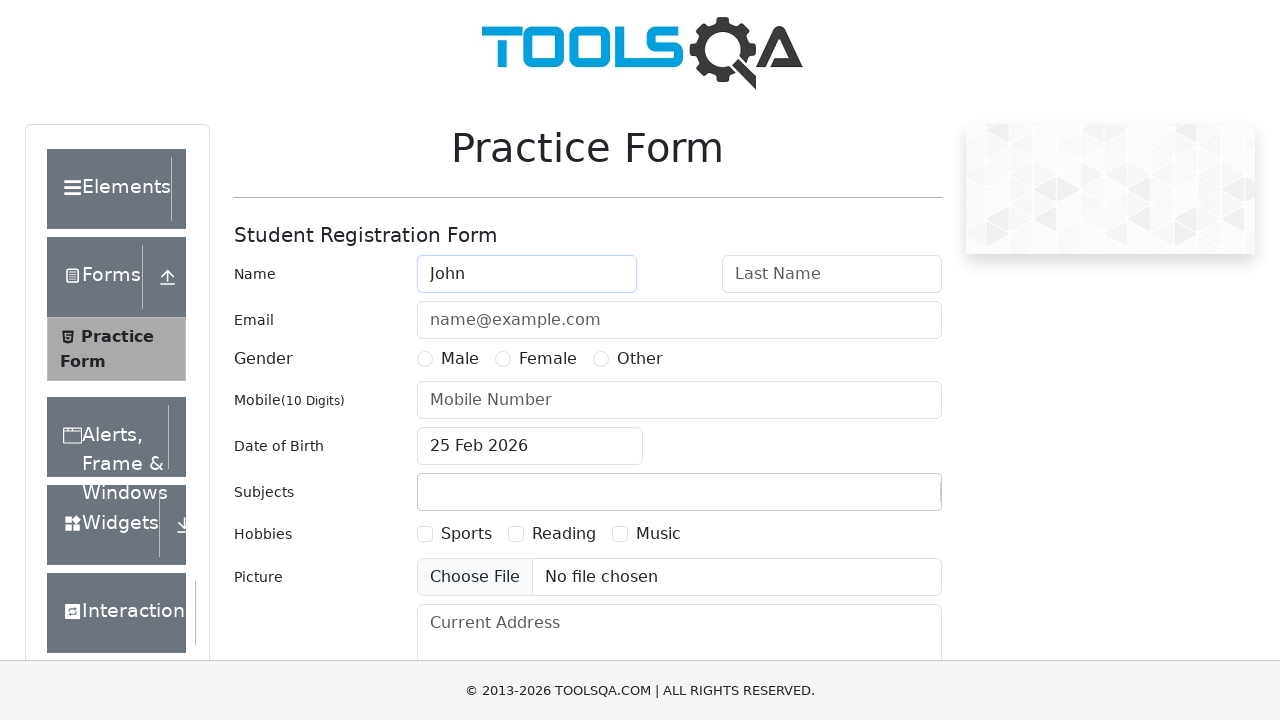

Filled last name field with 'Doe' on #lastName
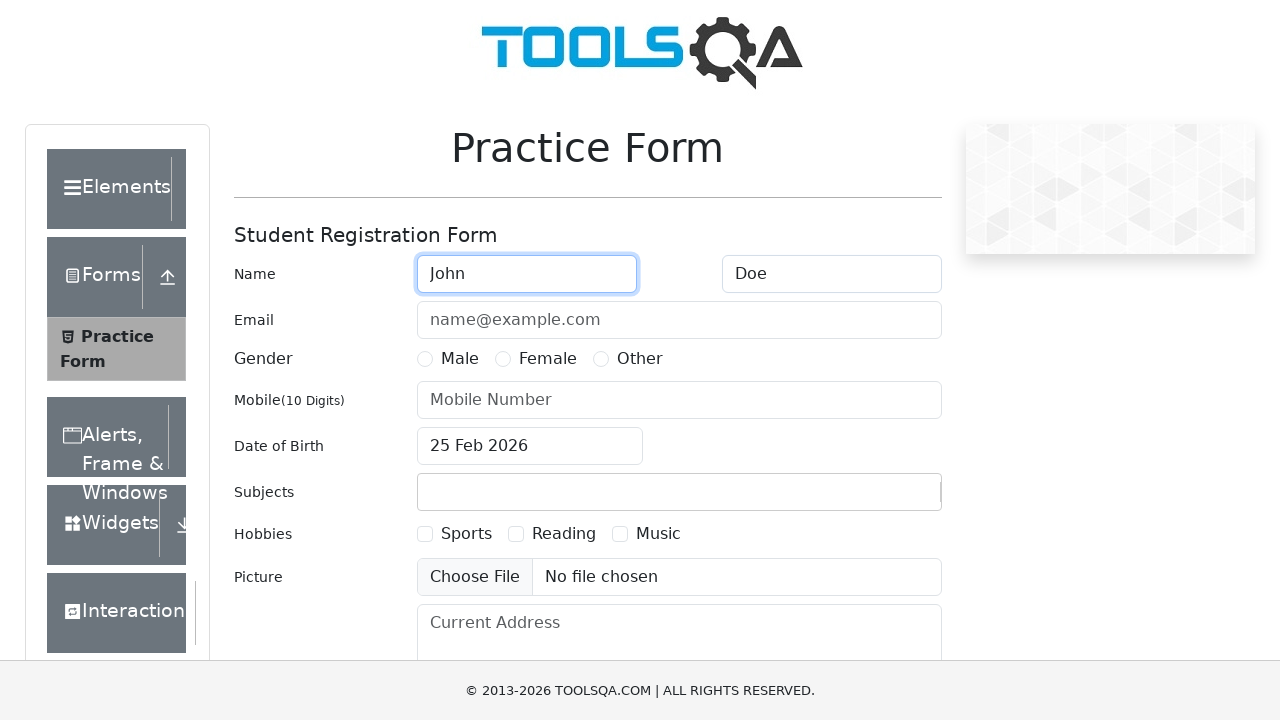

Filled email field with 'johndoe@example.com' on #userEmail
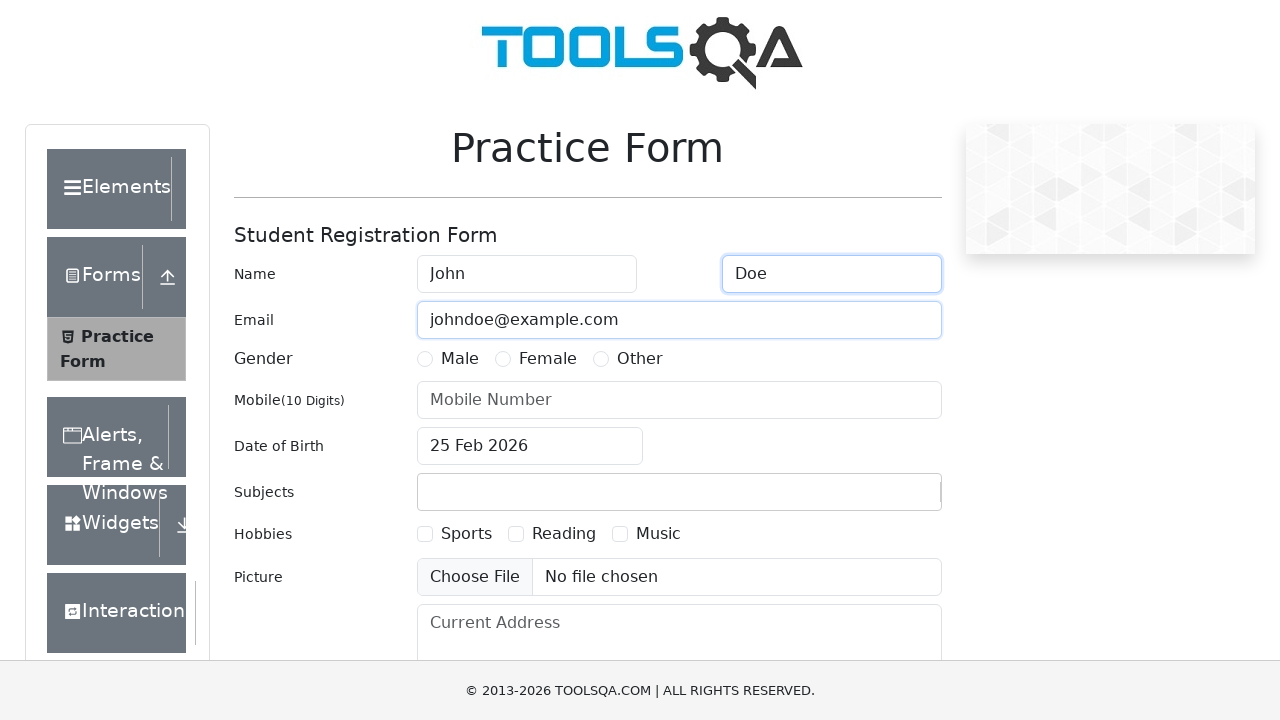

Selected Male gender option using JavaScript
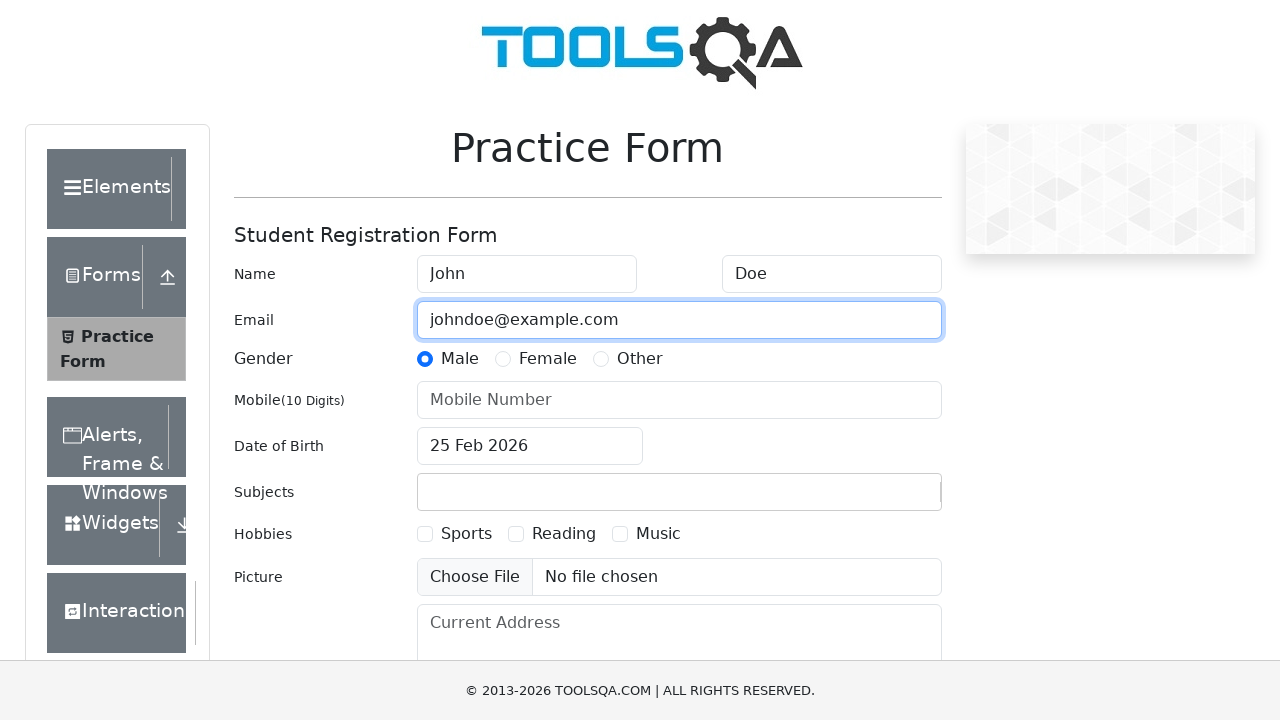

Filled phone number field with '1234567890' on #userNumber
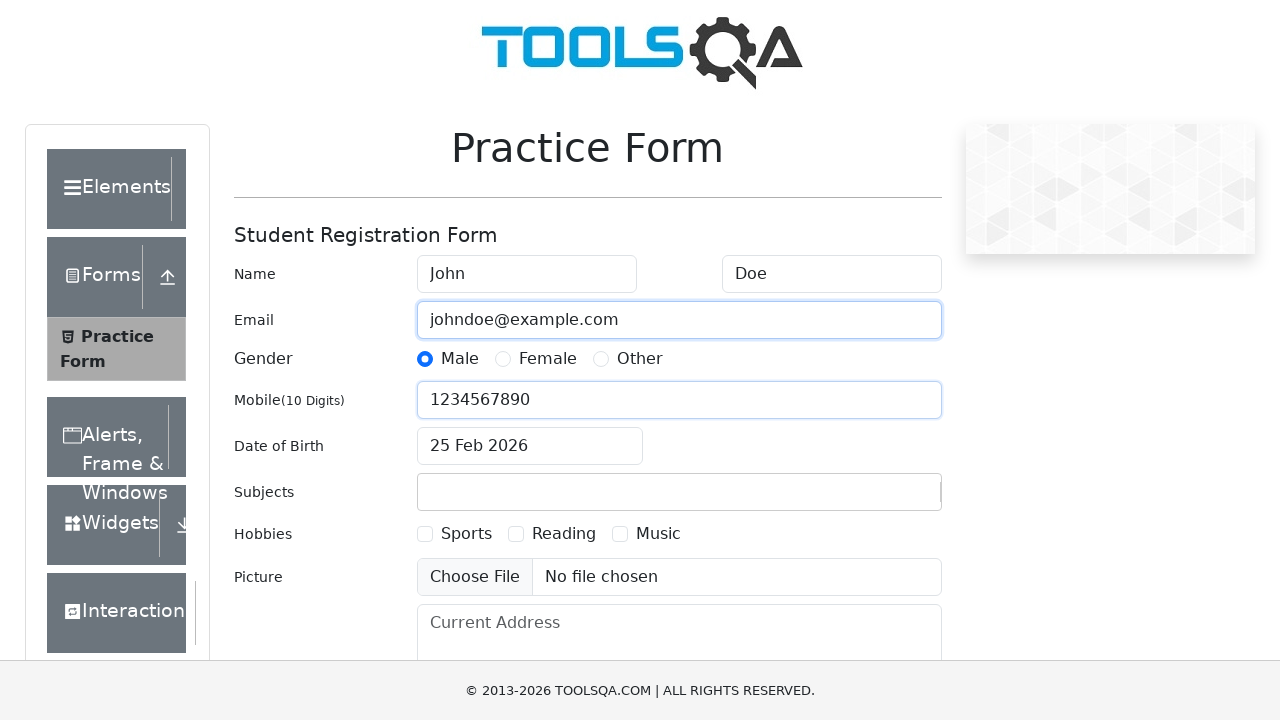

Filled date of birth field with '15 Jan 2000' on #dateOfBirthInput
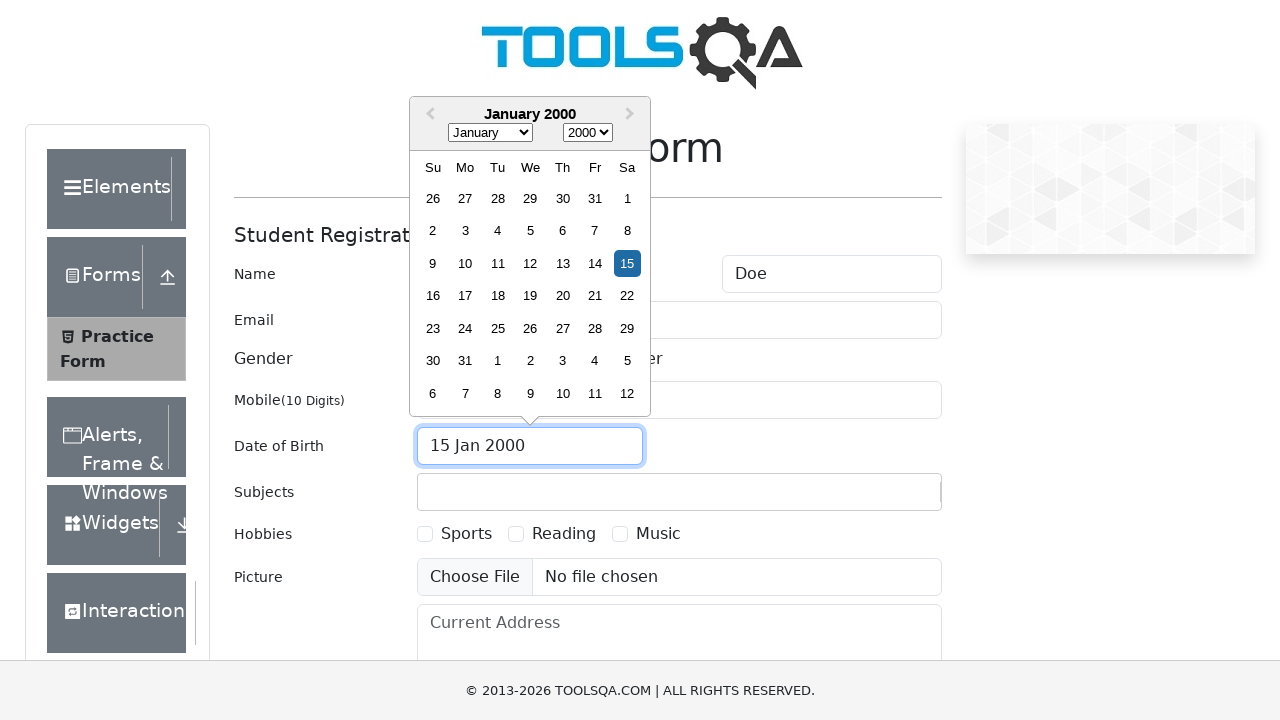

Confirmed date of birth selection on #dateOfBirthInput
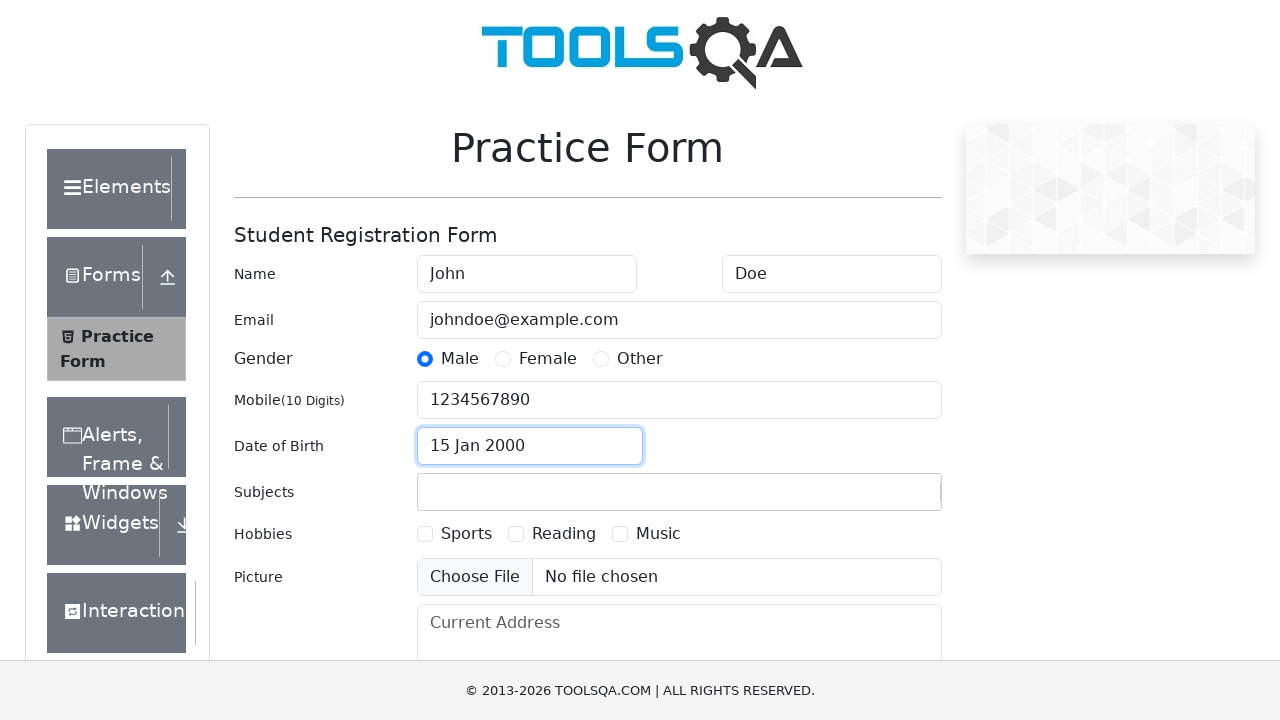

Filled subjects field with 'Computer Science' on #subjectsInput
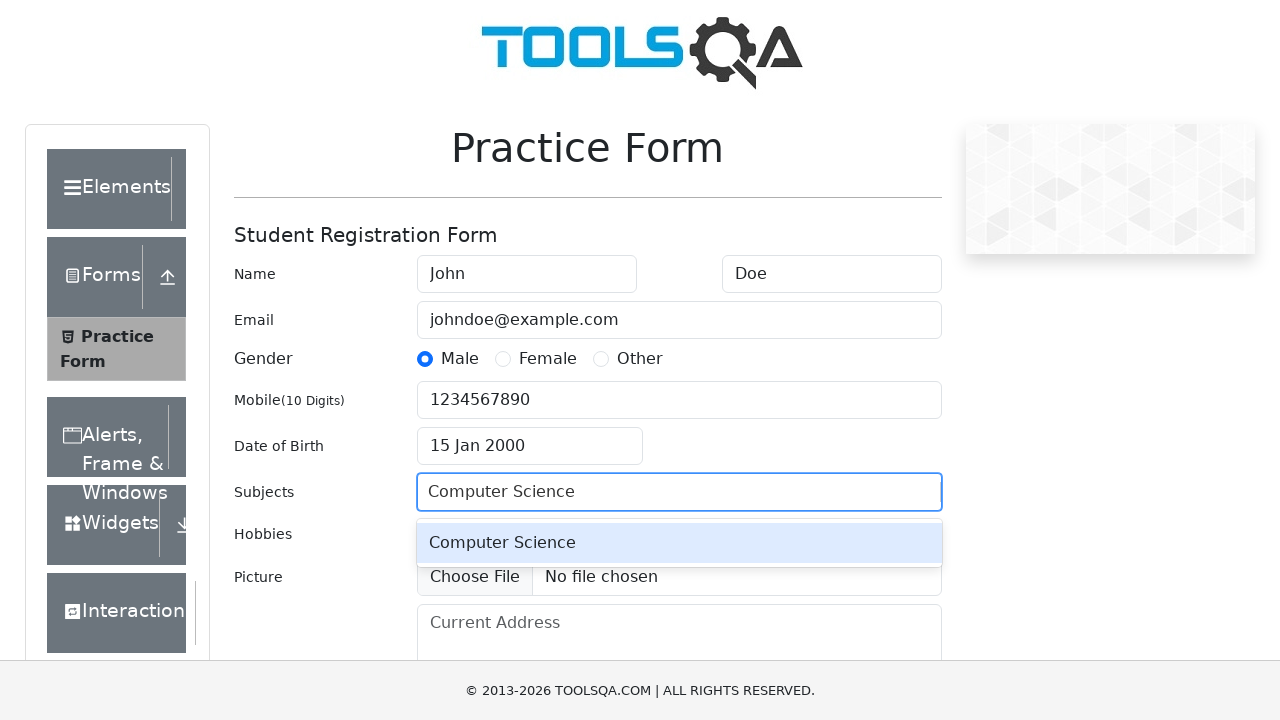

Navigated down in subjects dropdown on #subjectsInput
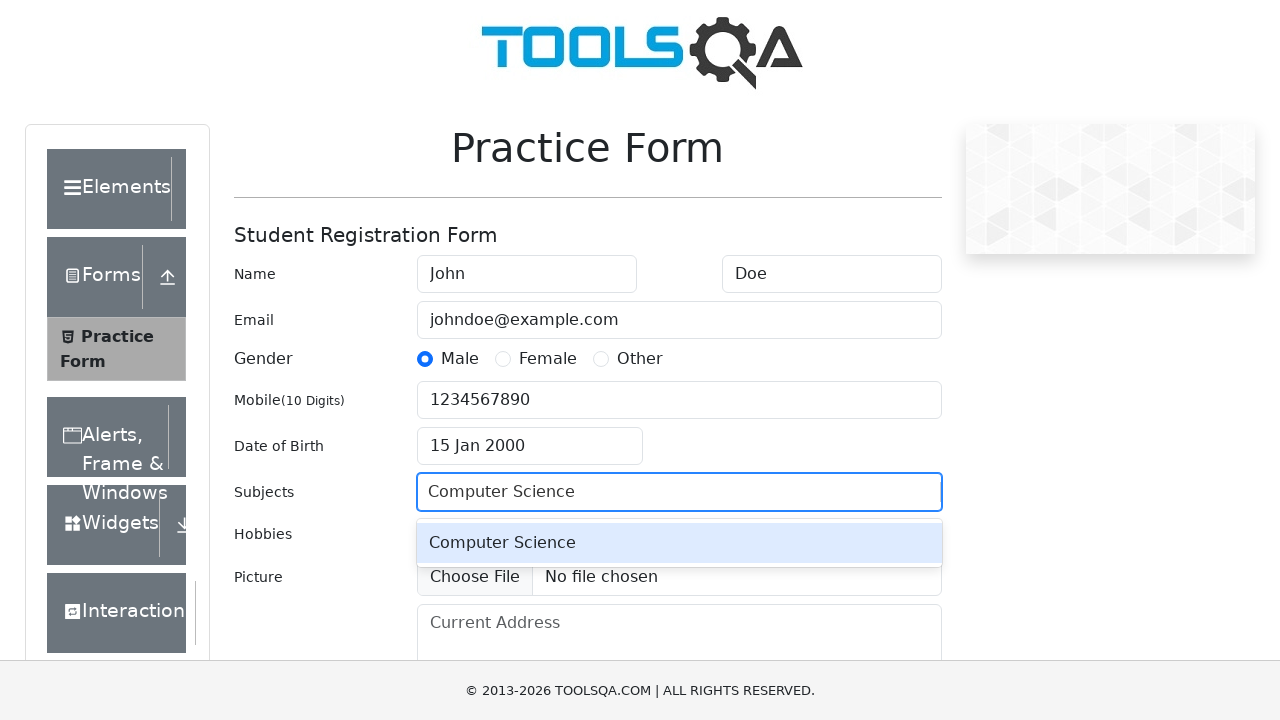

Selected Computer Science subject from dropdown on #subjectsInput
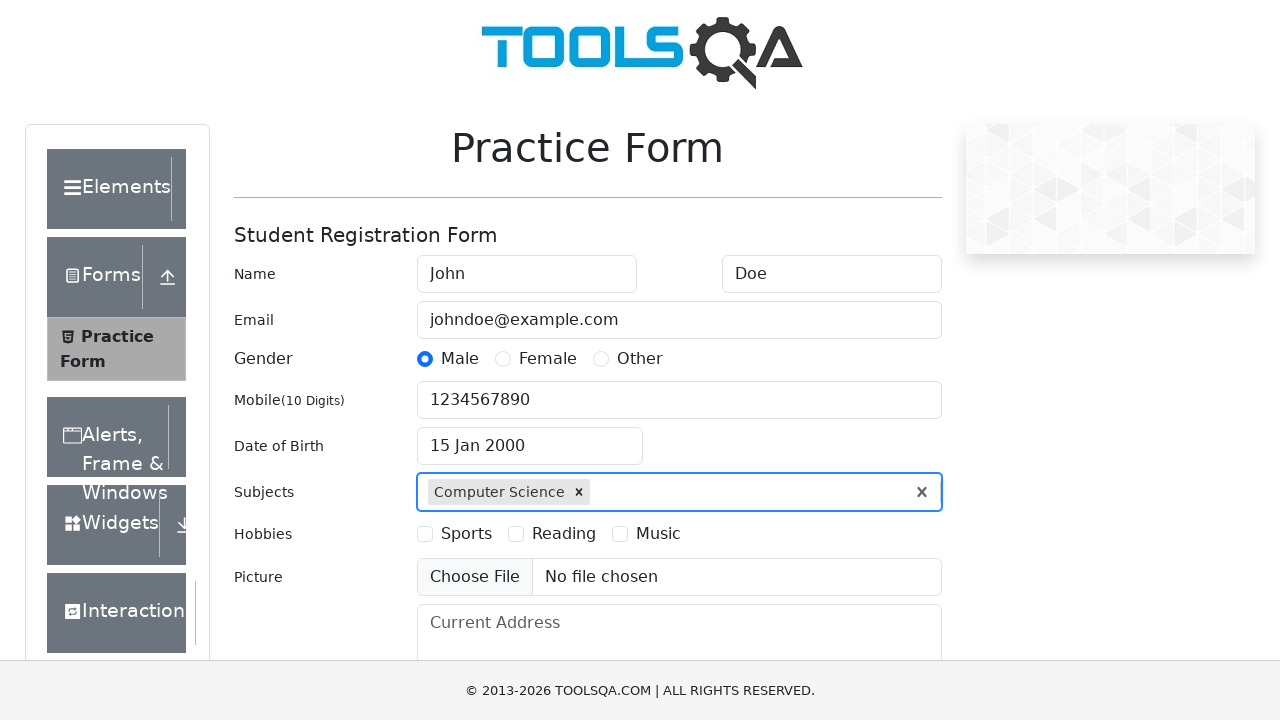

Uploaded test file
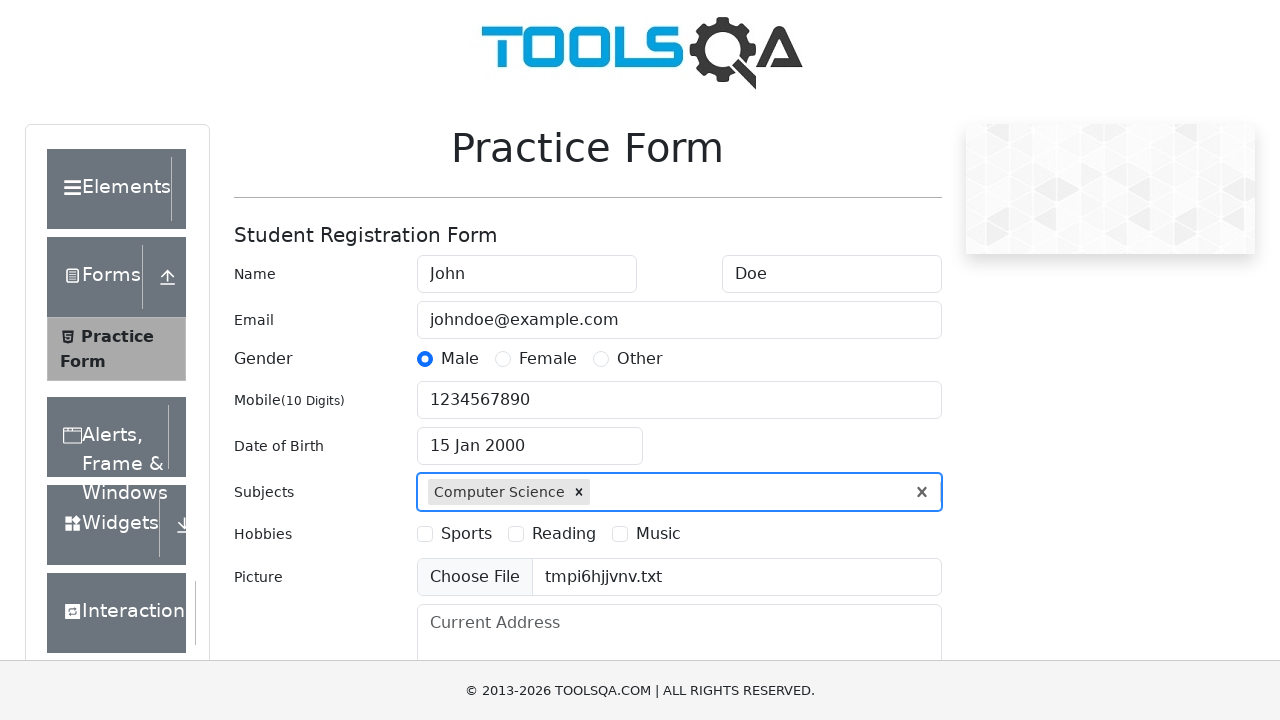

Filled current address field with '123 Test Street, Test City' on #currentAddress
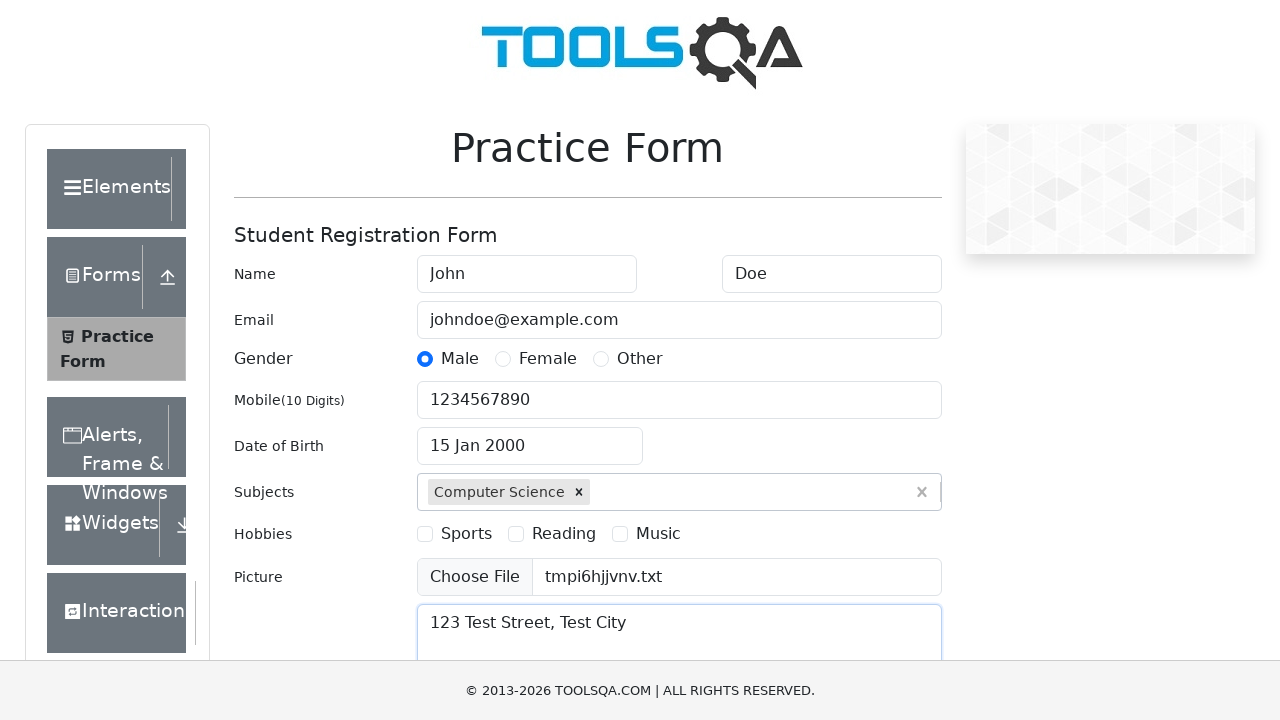

Navigated down in state dropdown on #react-select-3-input
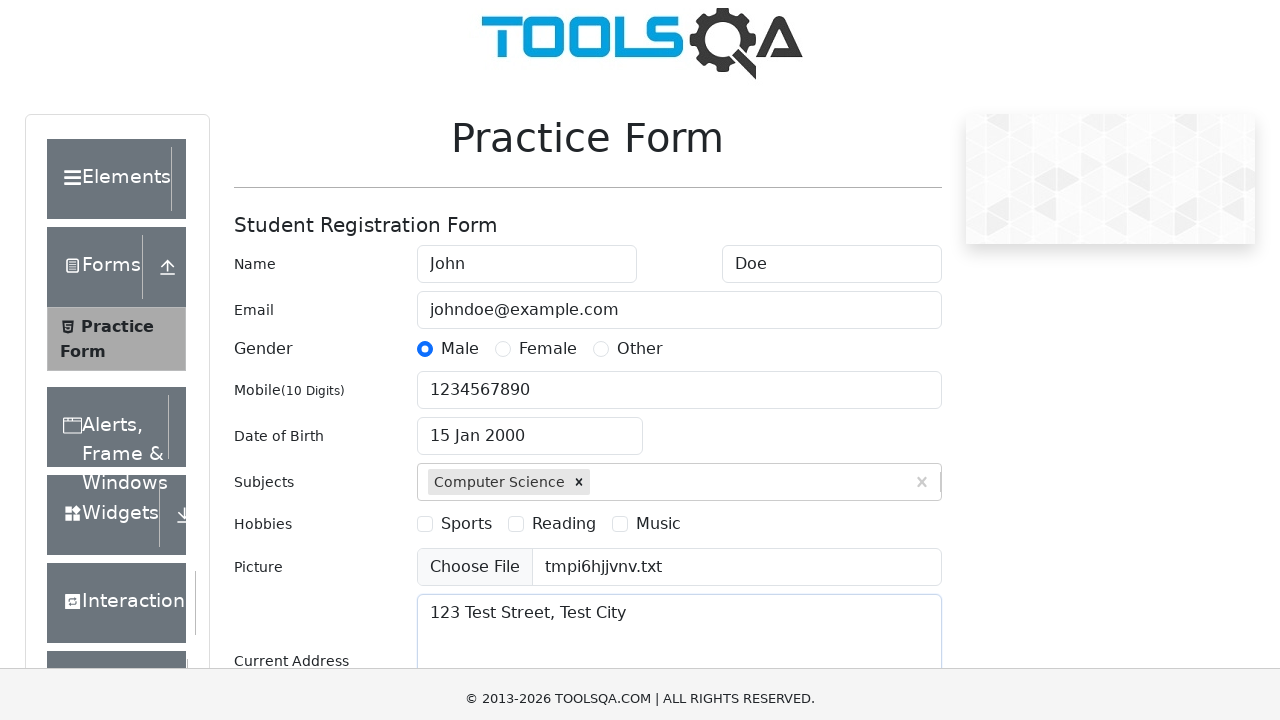

Selected state from dropdown on #react-select-3-input
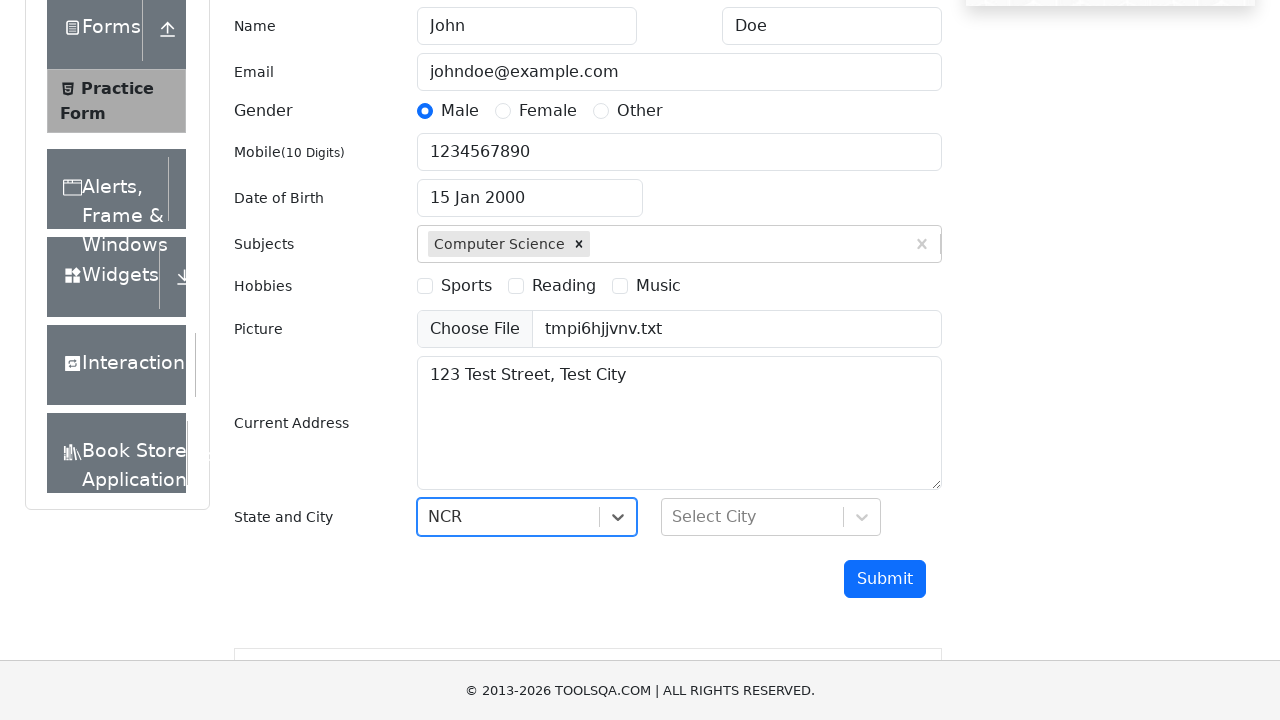

Navigated down in city dropdown on #react-select-4-input
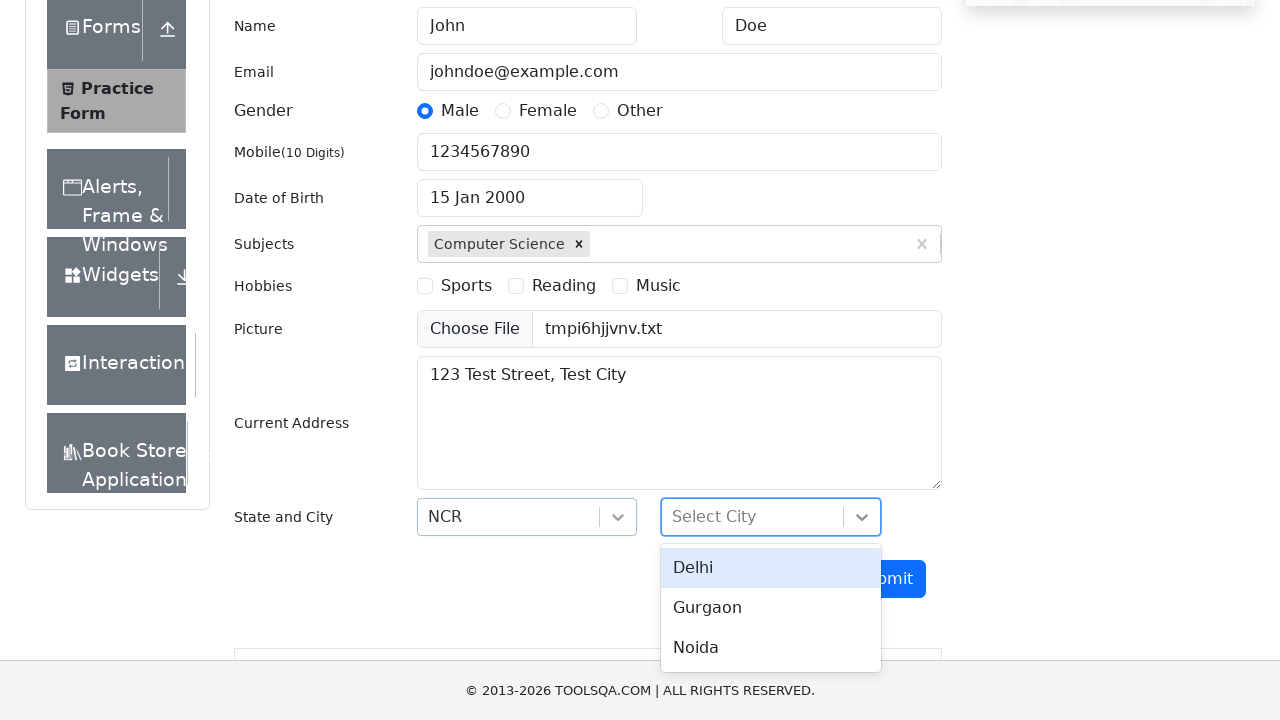

Selected city from dropdown on #react-select-4-input
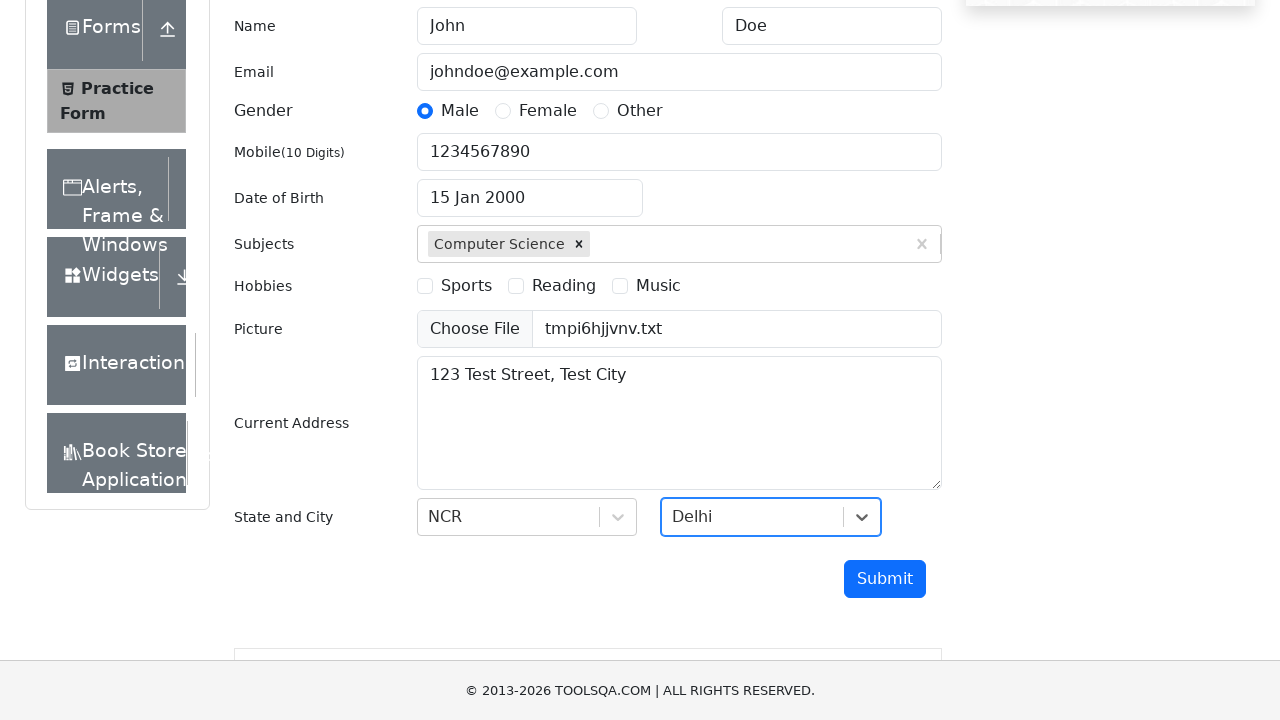

Clicked submit button to submit the practice form at (885, 579) on #submit
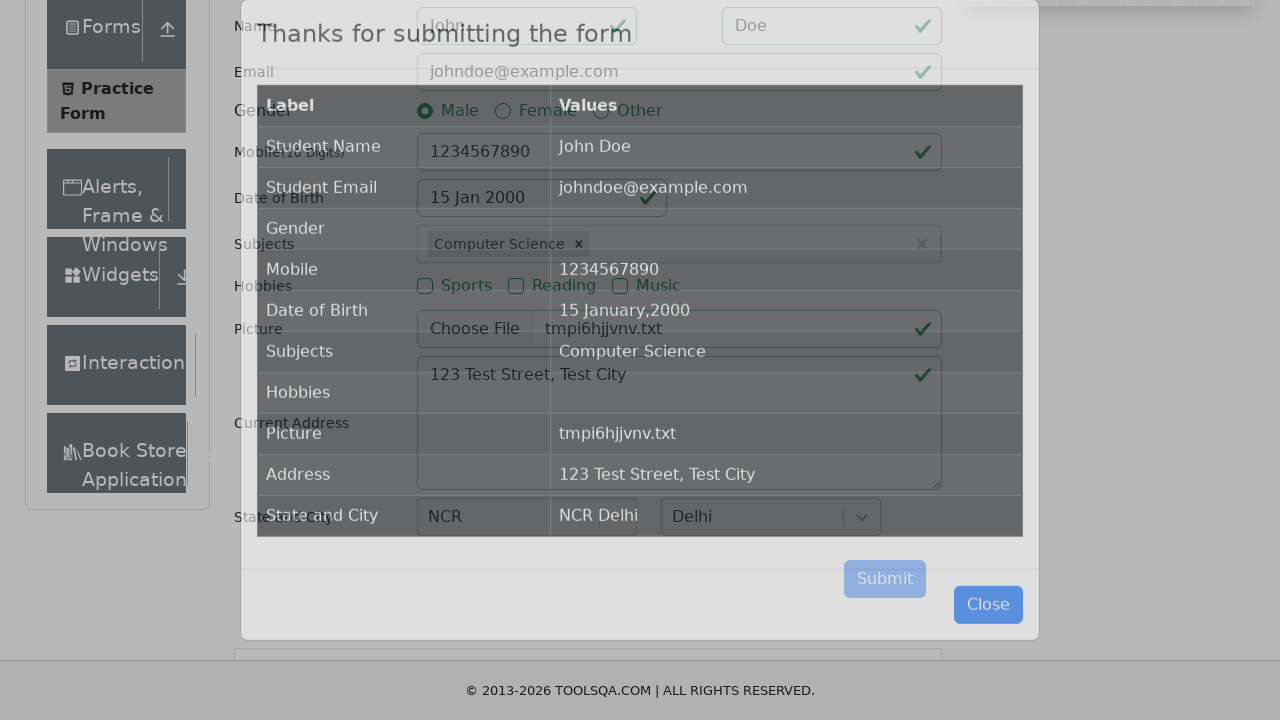

Success modal popup appeared after form submission
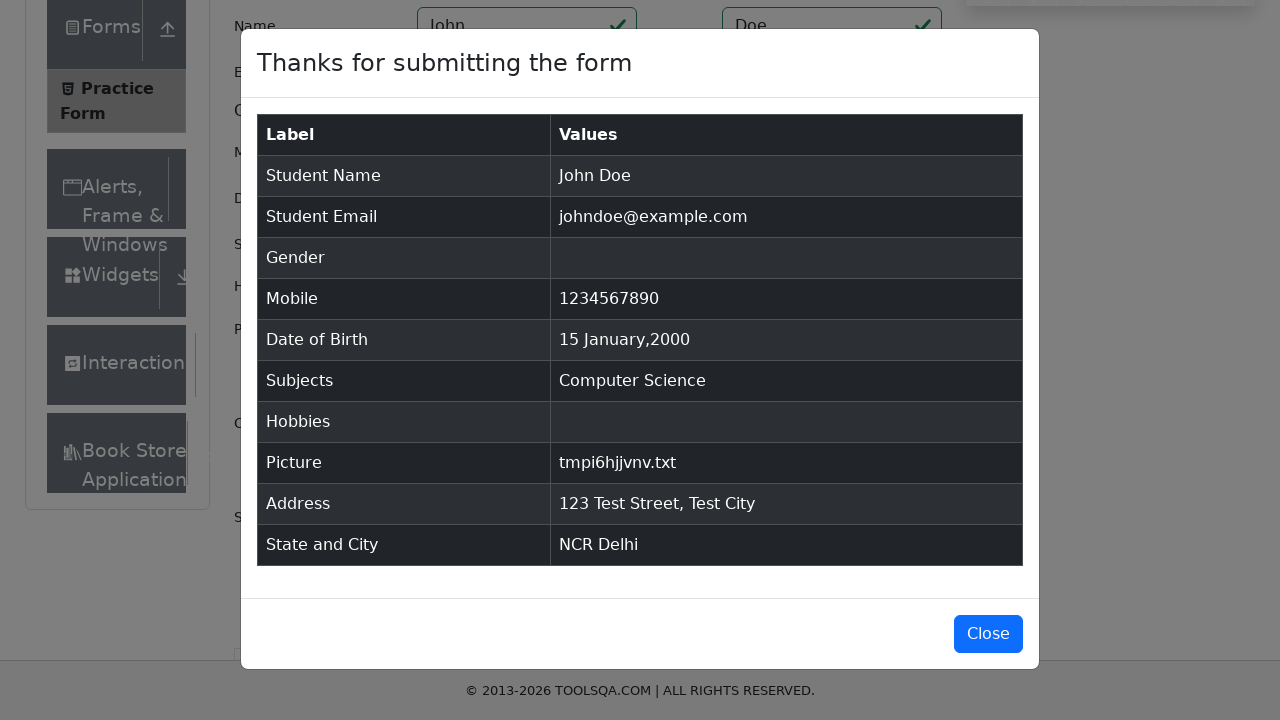

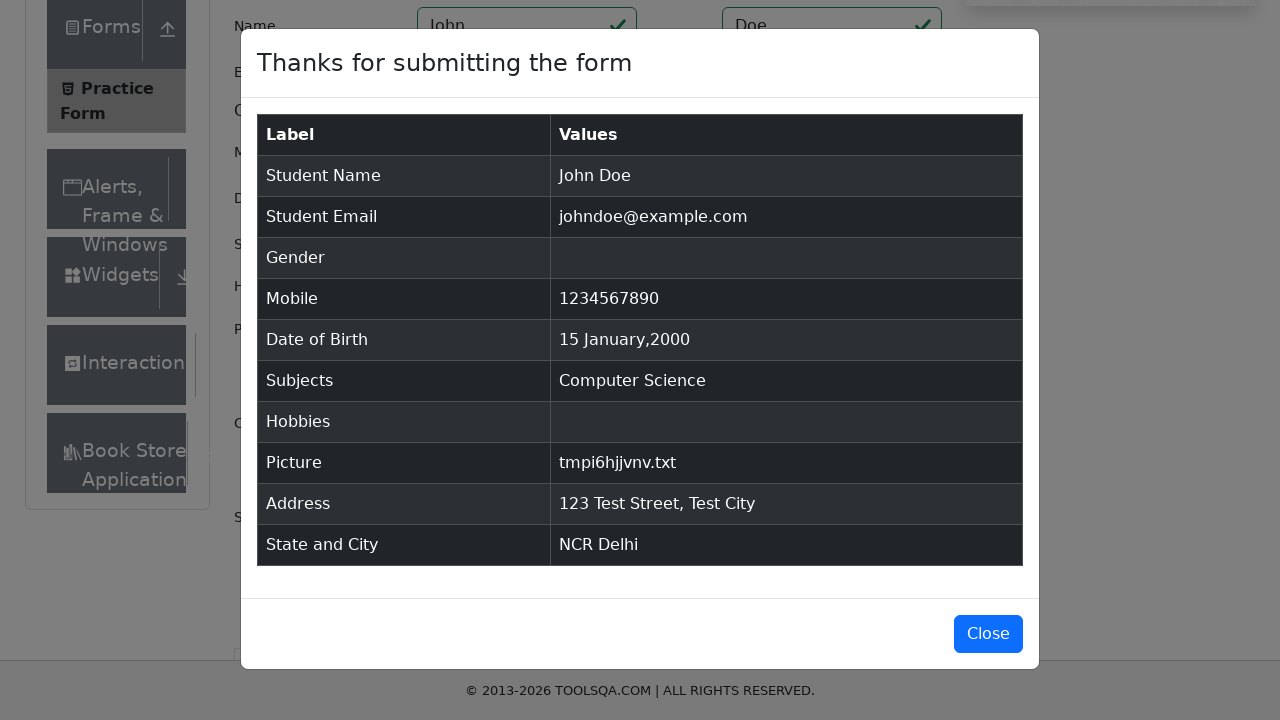